Solves a math problem by extracting a value from an element attribute, calculating the result, and submitting a form with checkboxes

Starting URL: http://suninjuly.github.io/get_attribute.html

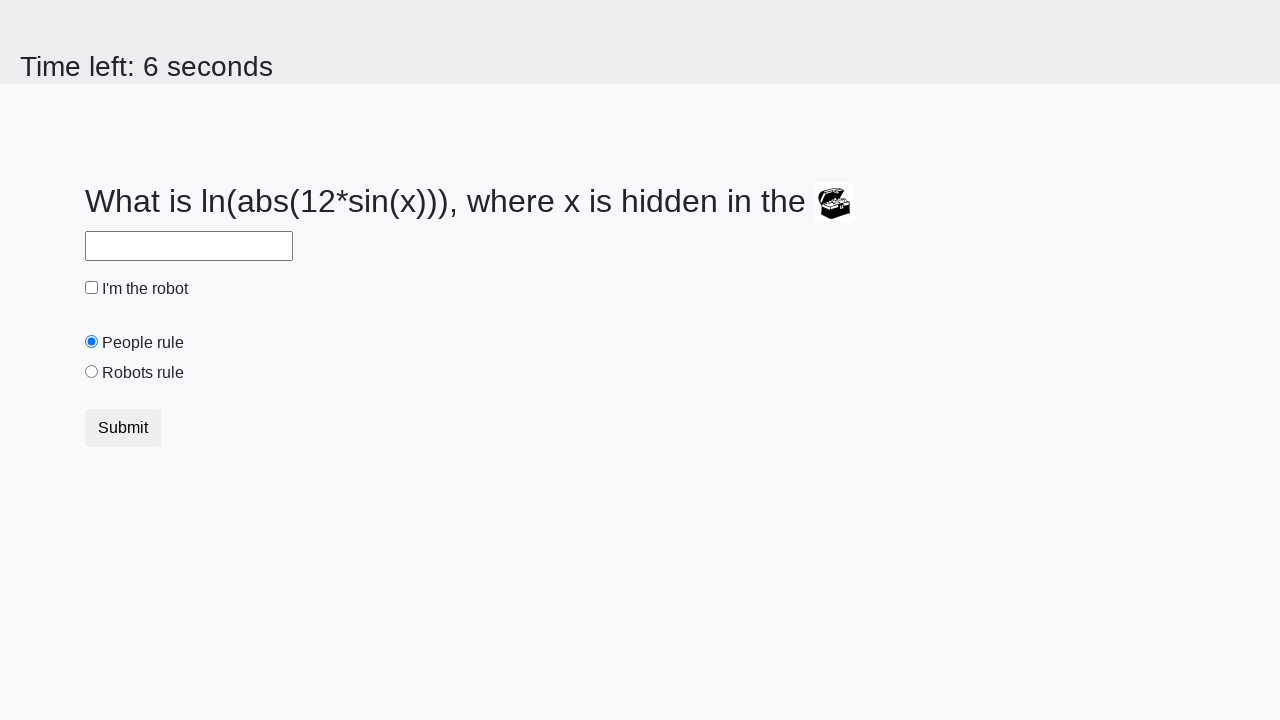

Extracted valuex attribute from treasure element
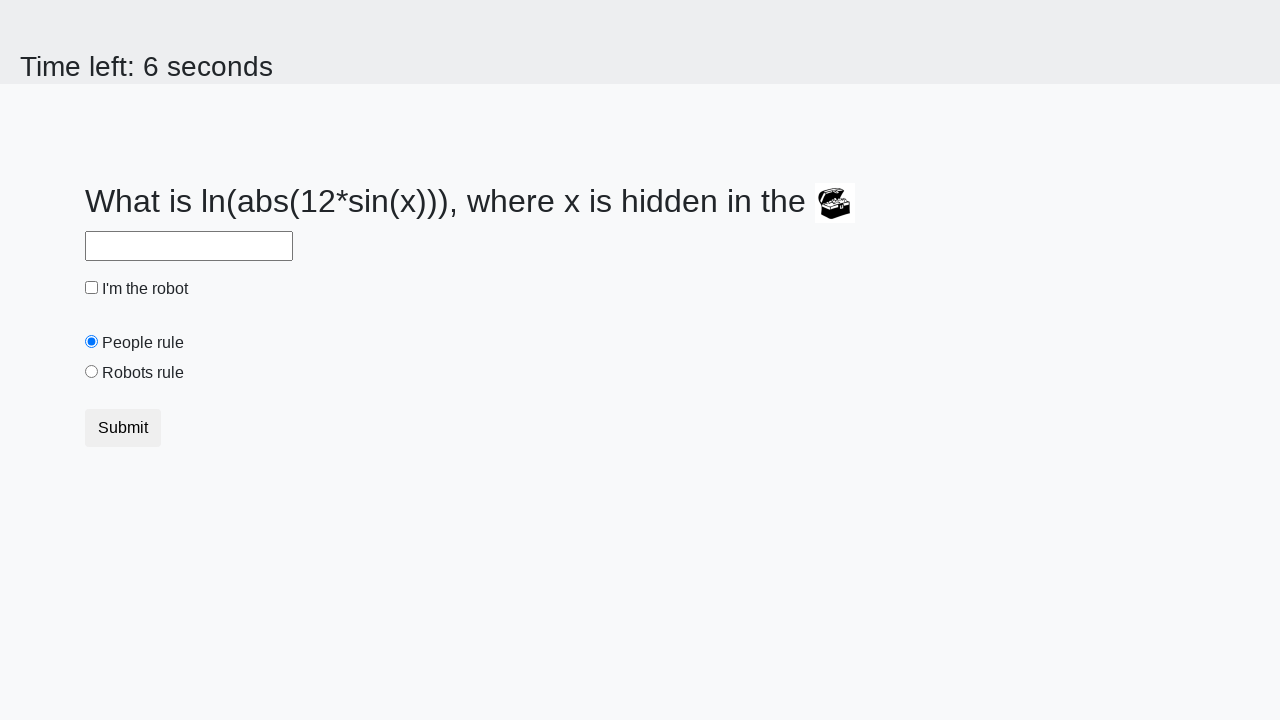

Calculated math result using extracted value
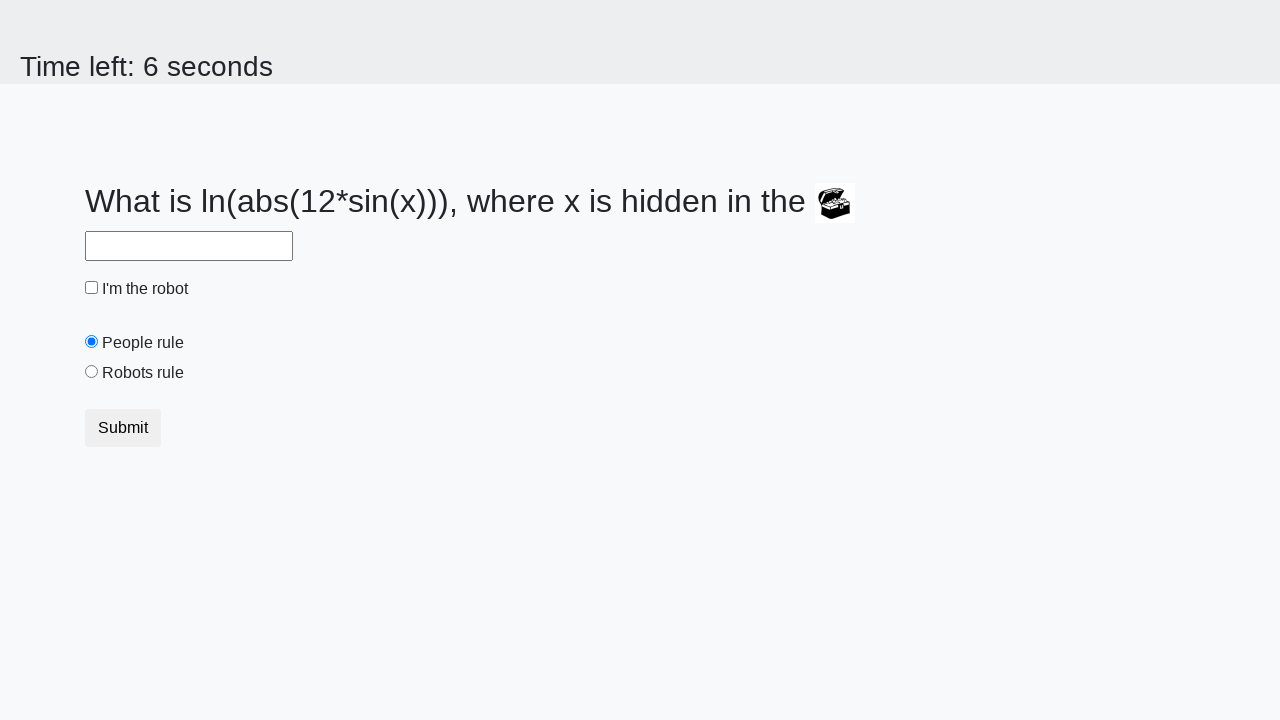

Filled answer field with calculated result on #answer
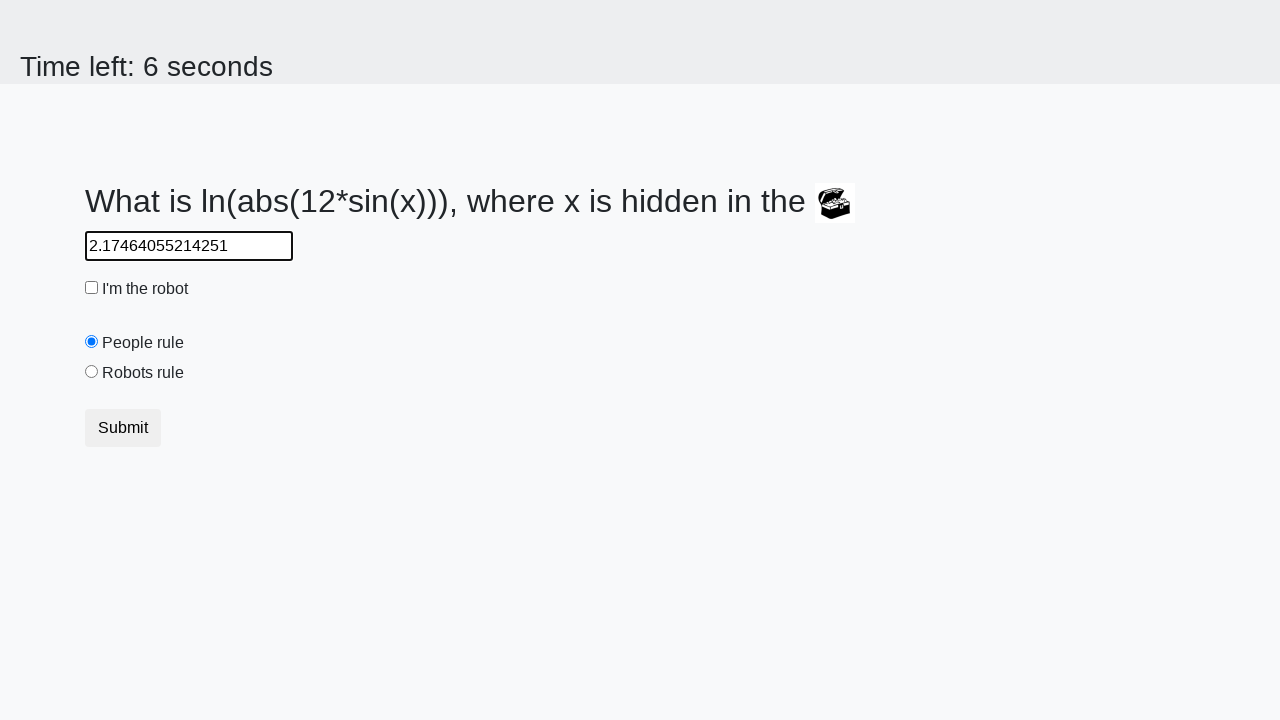

Clicked robot checkbox at (92, 288) on #robotCheckbox
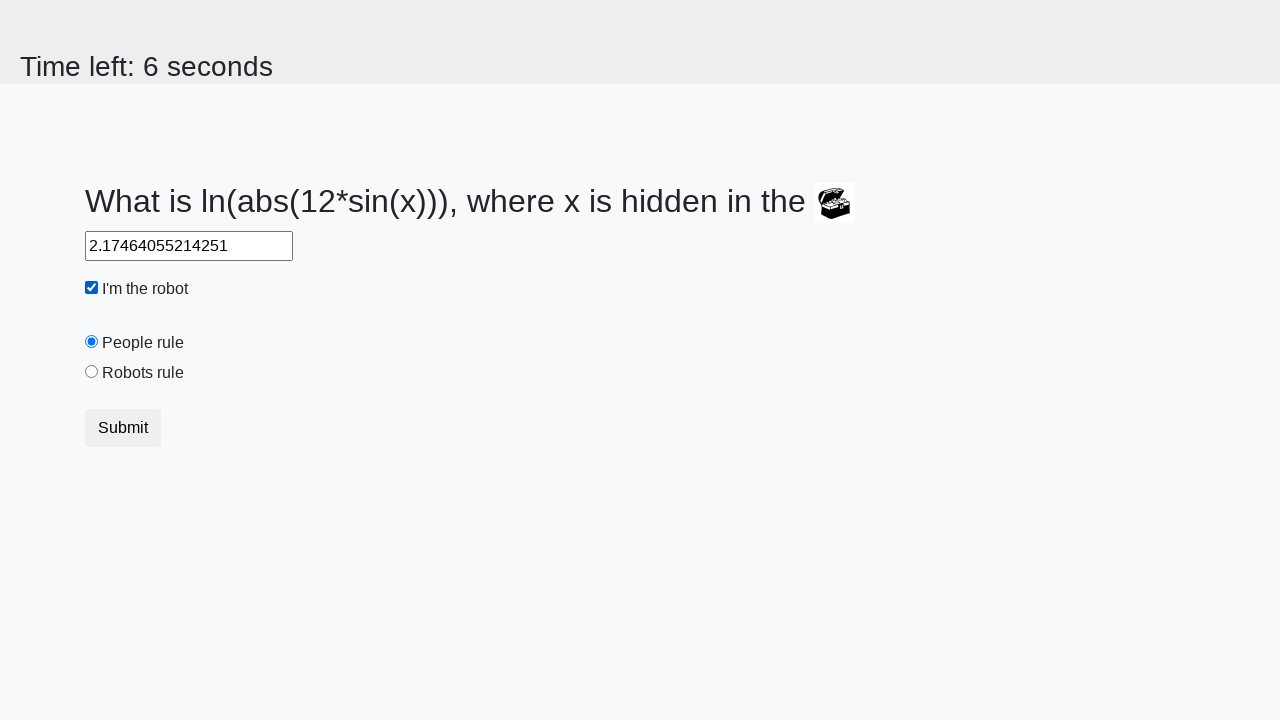

Clicked robots rule radio button at (92, 372) on #robotsRule
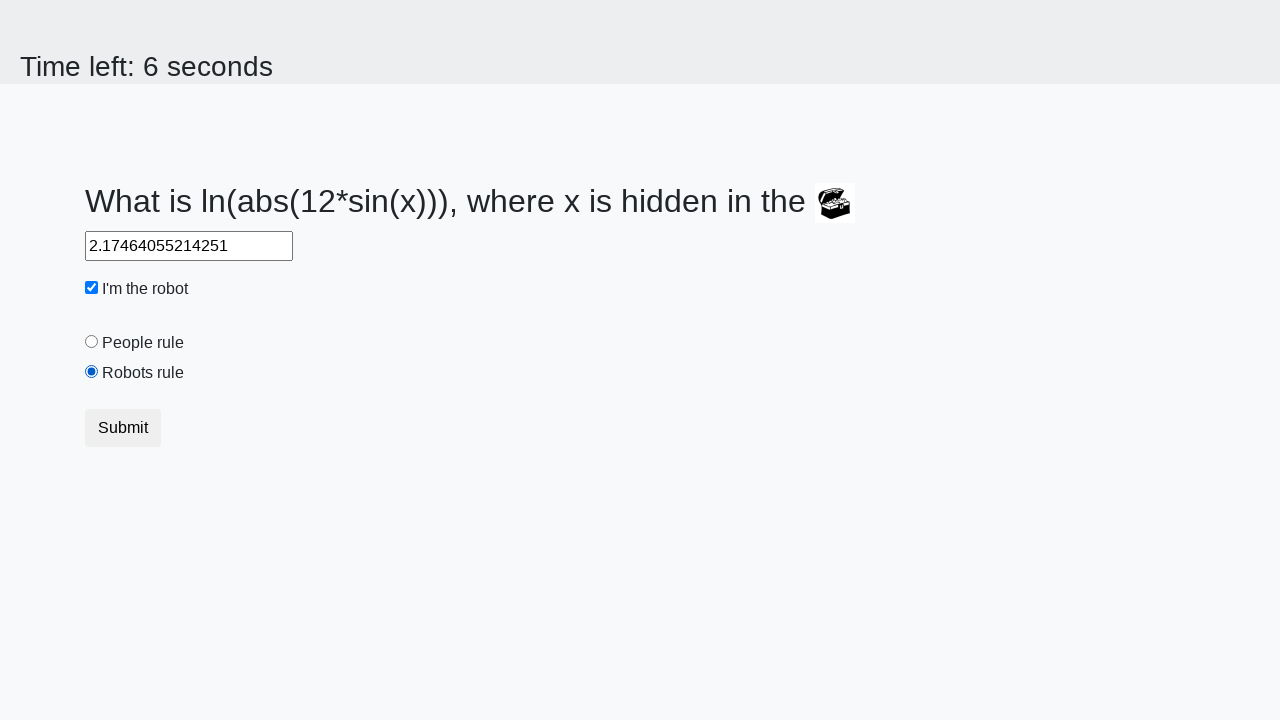

Clicked submit button to submit form at (123, 428) on .btn
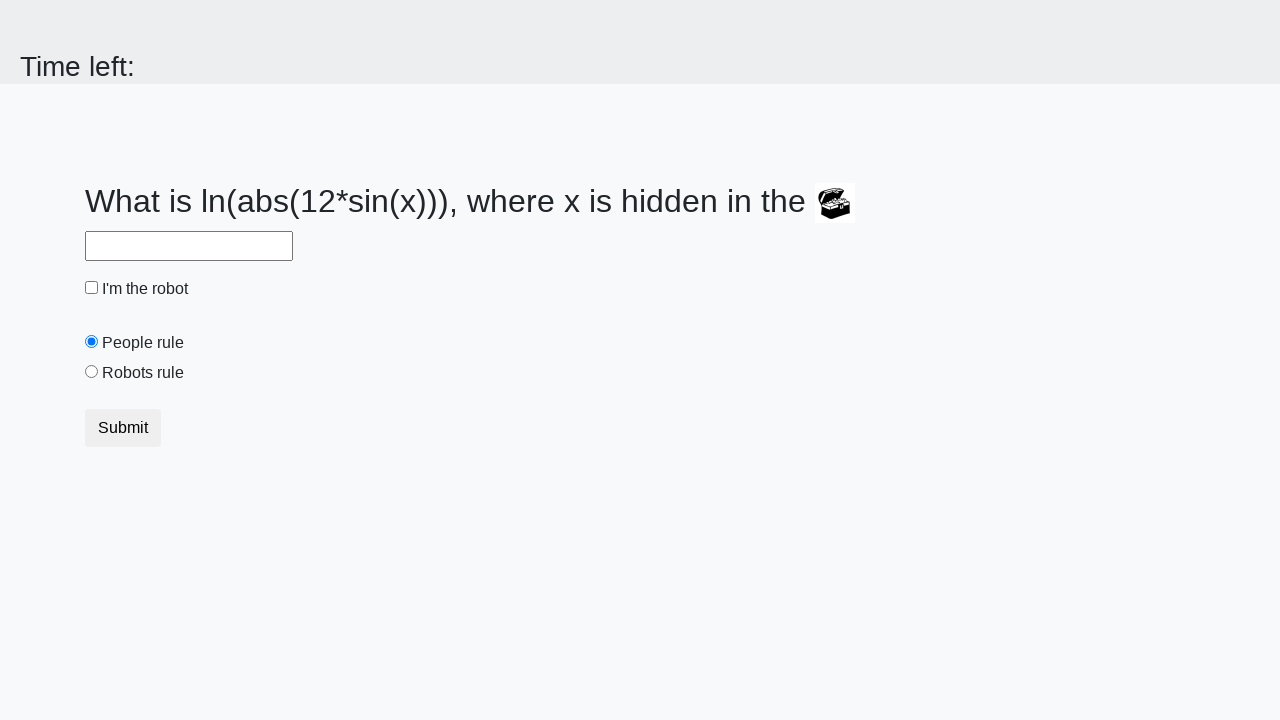

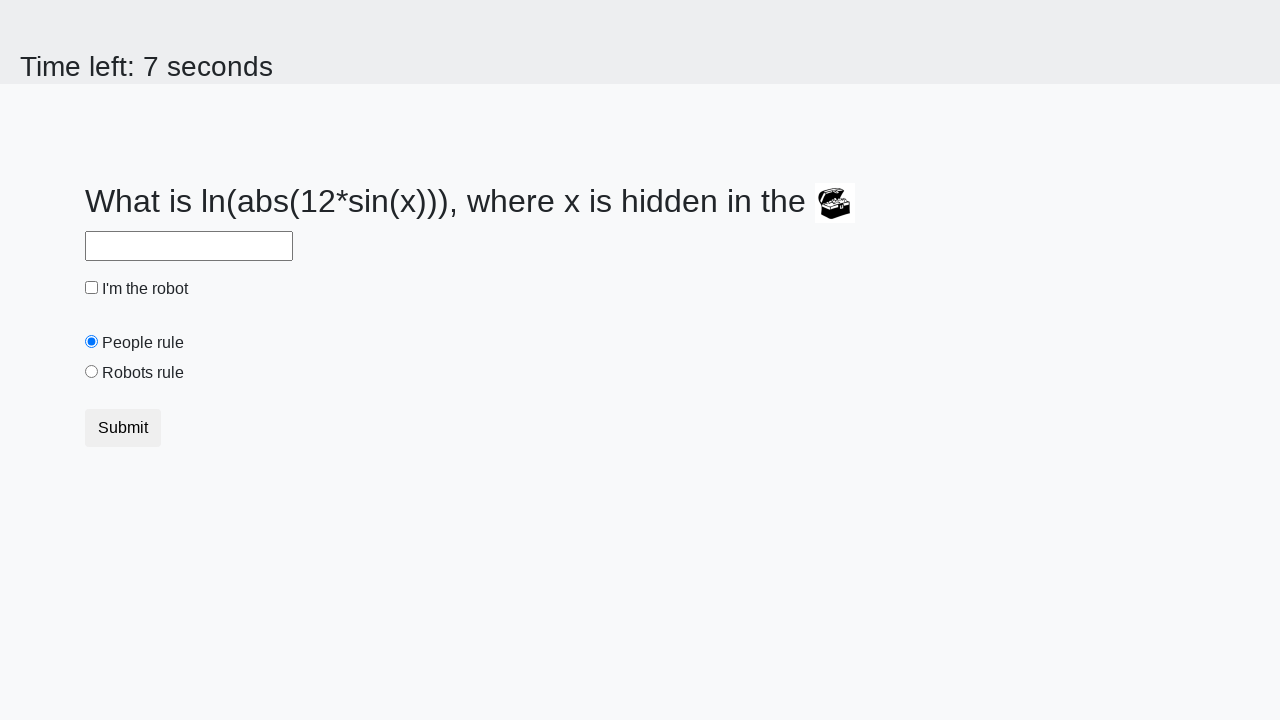